Tests valid integer subtraction operation (9999999999 - 9999999999) and verifies the result is 0

Starting URL: https://gerabarud.github.io/is3-calculadora/

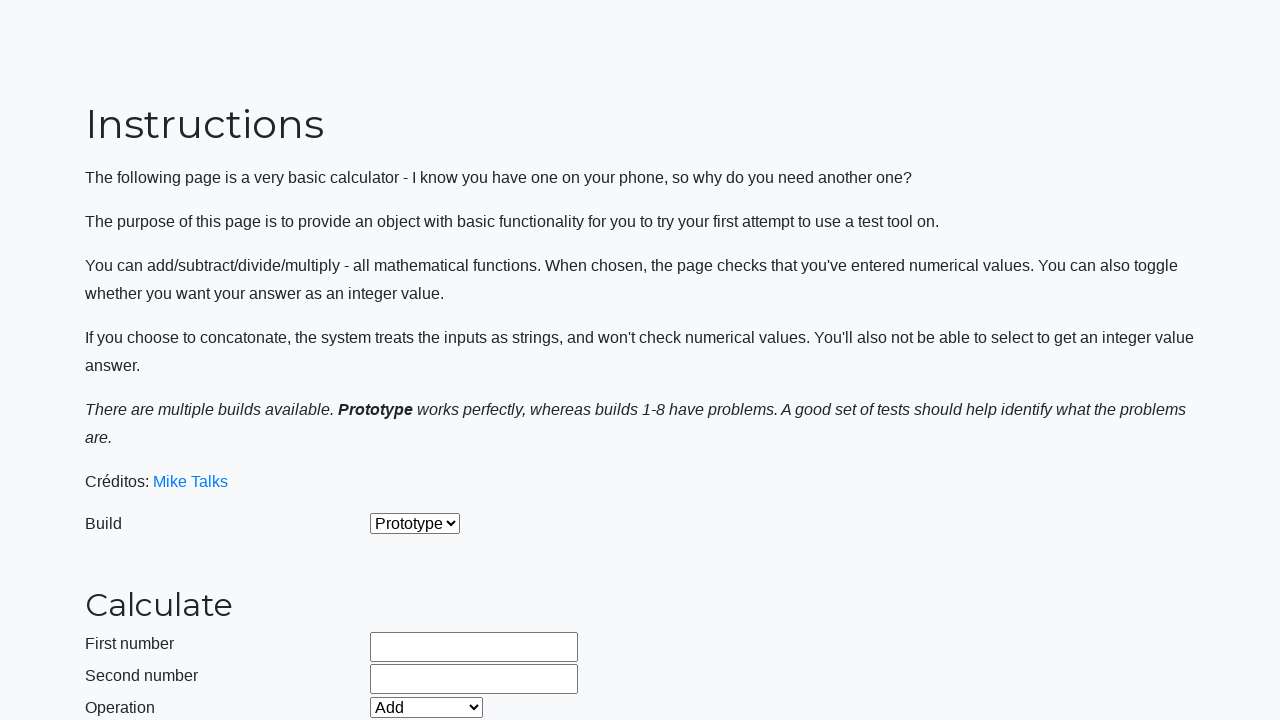

Selected 'Prototype' build from dropdown on #selectBuild
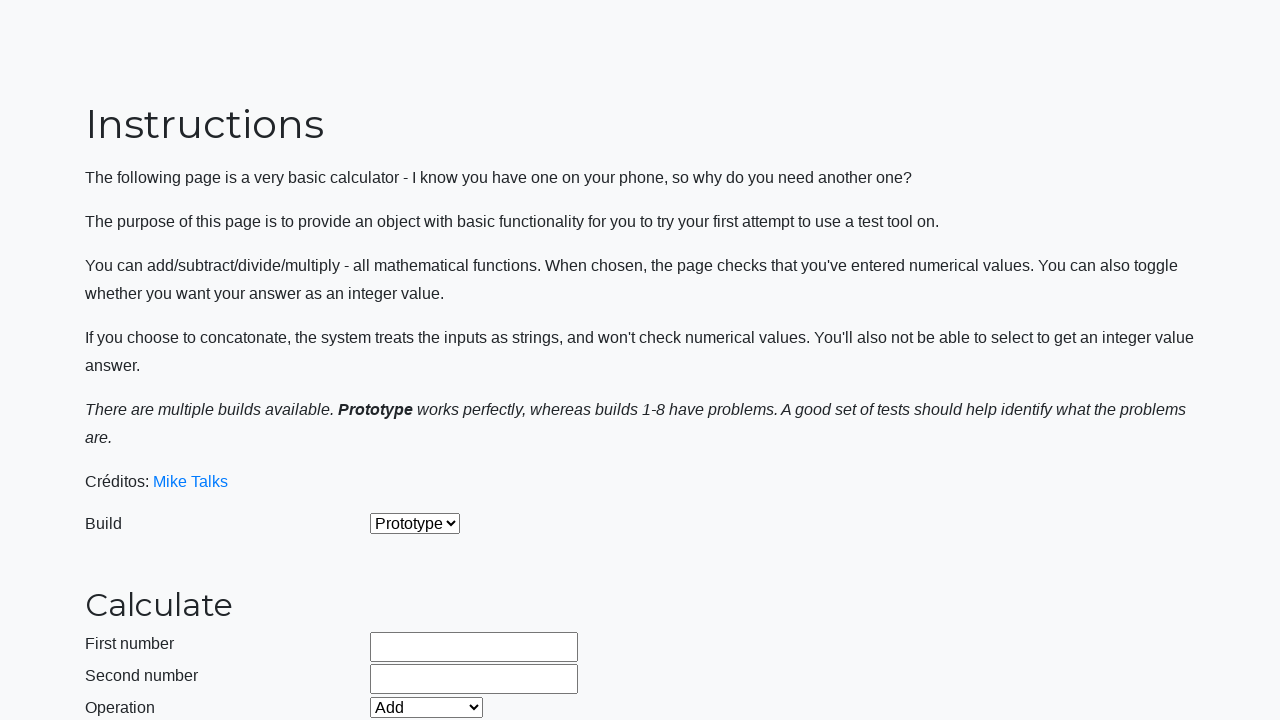

Enabled integer mode by clicking checkbox at (376, 528) on #integerSelect
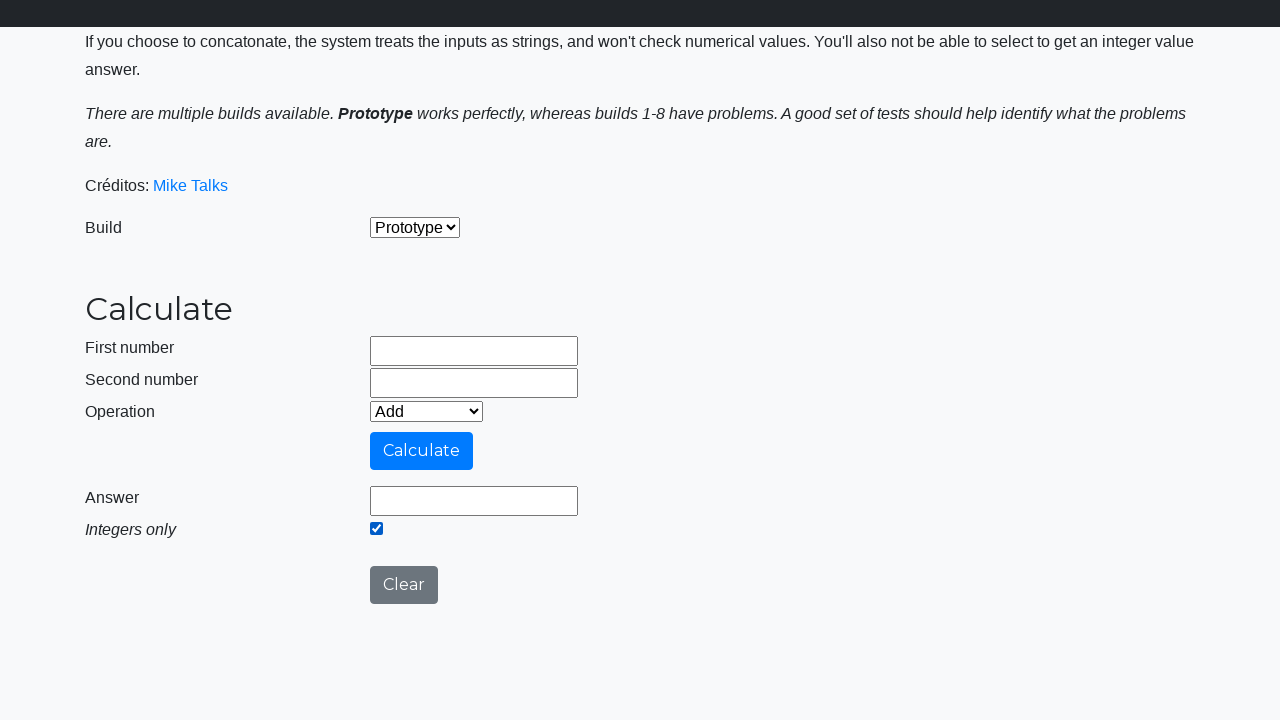

Selected 'Subtract' operation from dropdown on #selectOperationDropdown
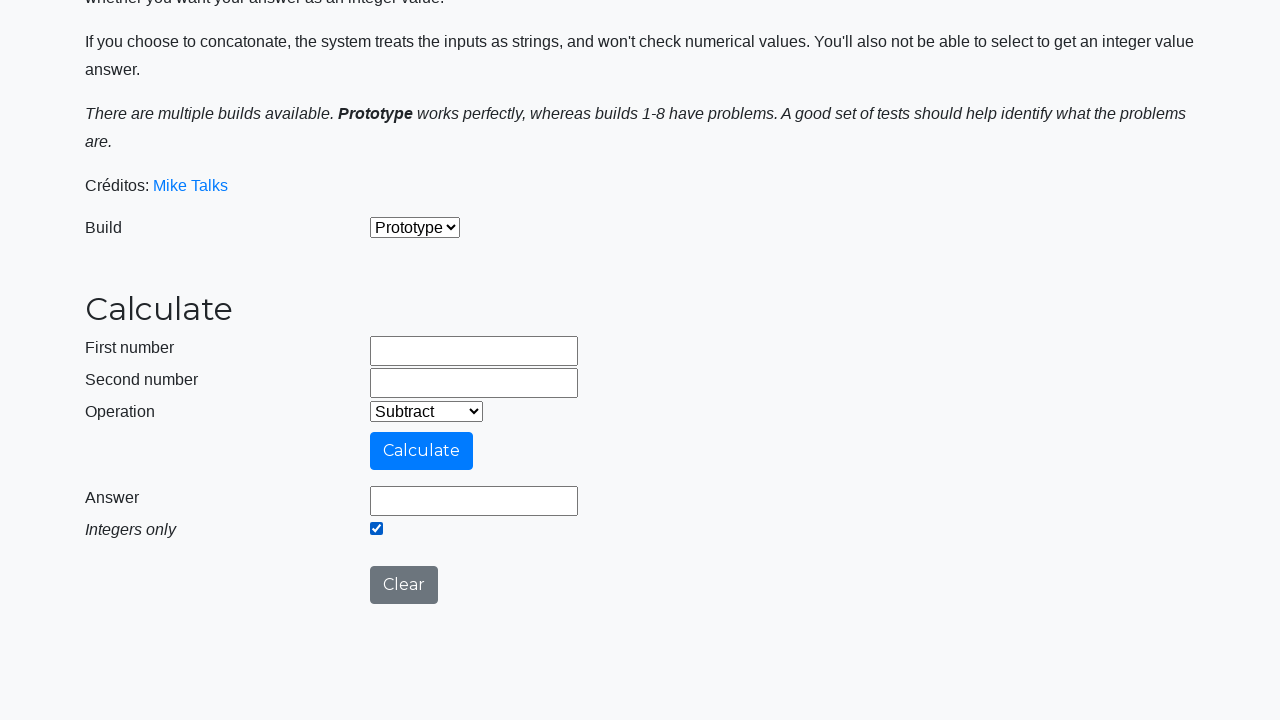

Cleared first operand field on #number1Field
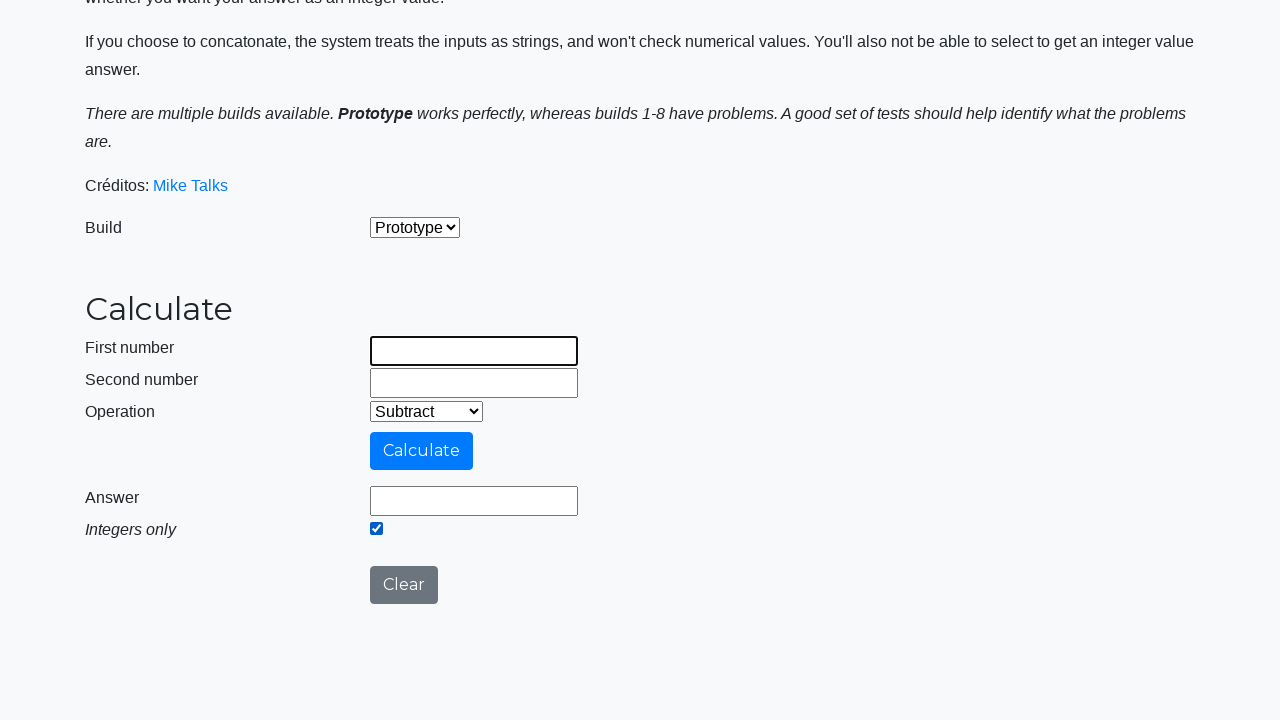

Filled first operand field with 9999999999 on #number1Field
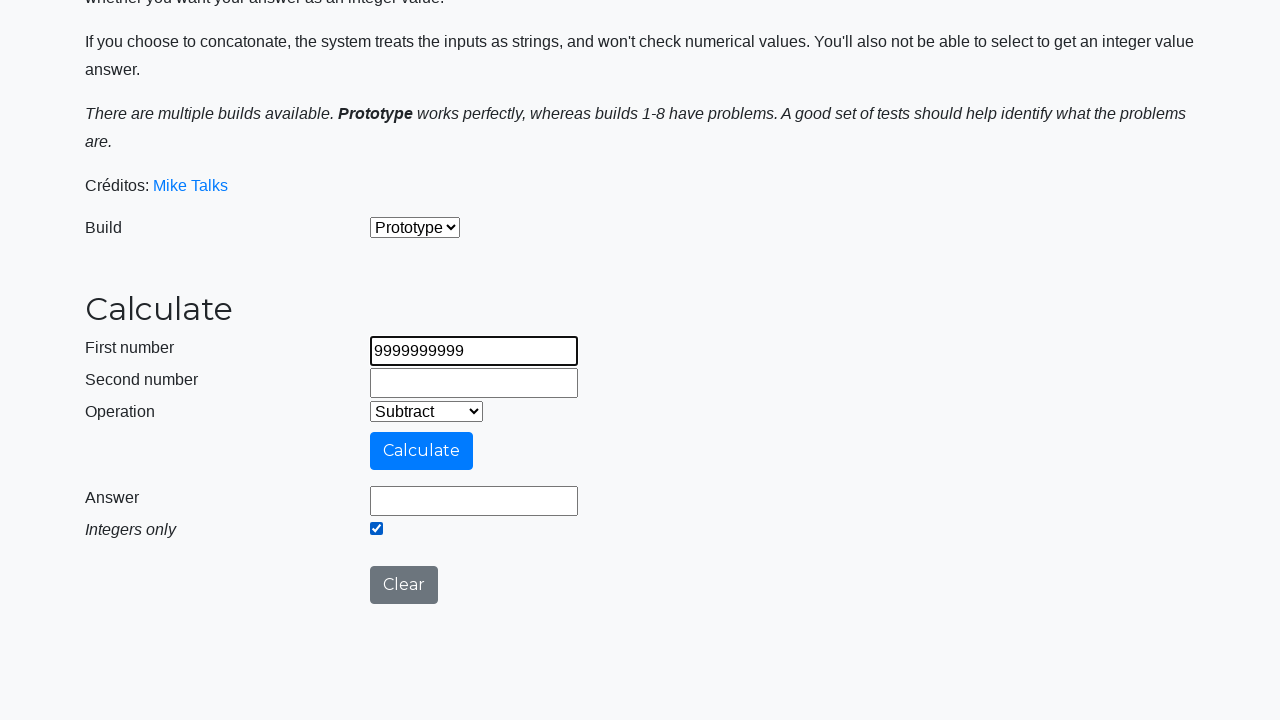

Cleared second operand field on #number2Field
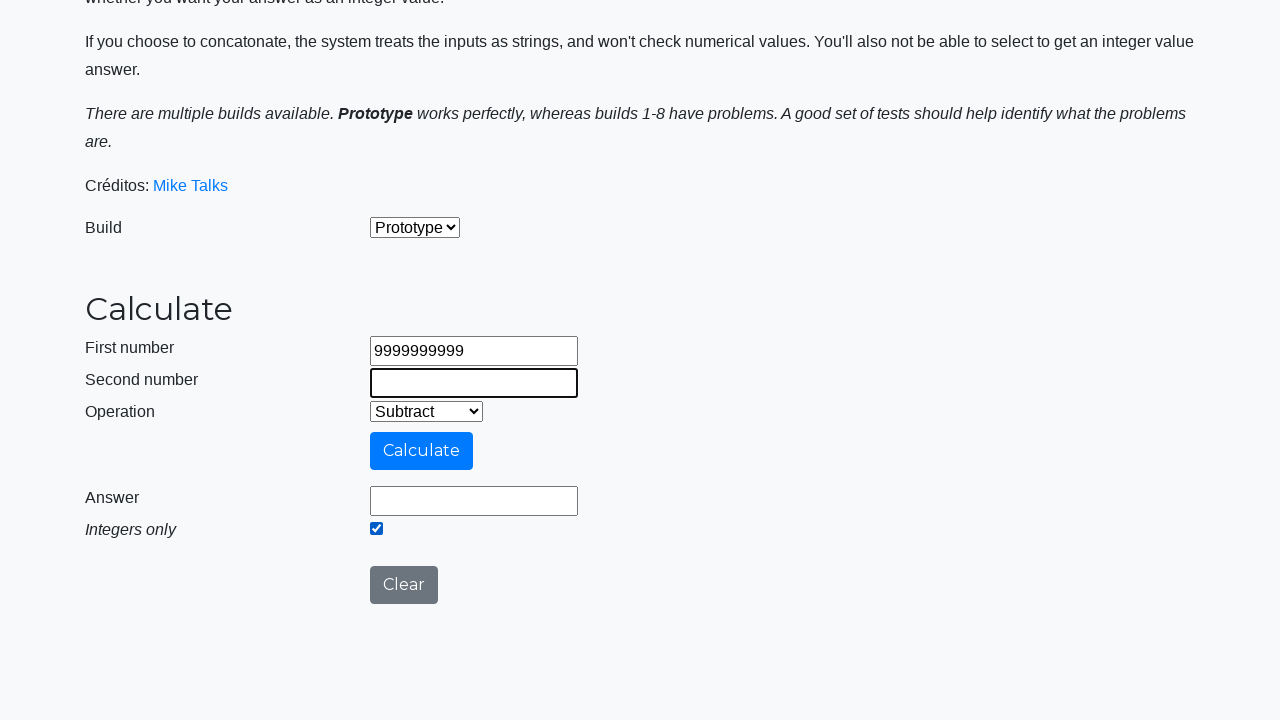

Filled second operand field with 9999999999 on #number2Field
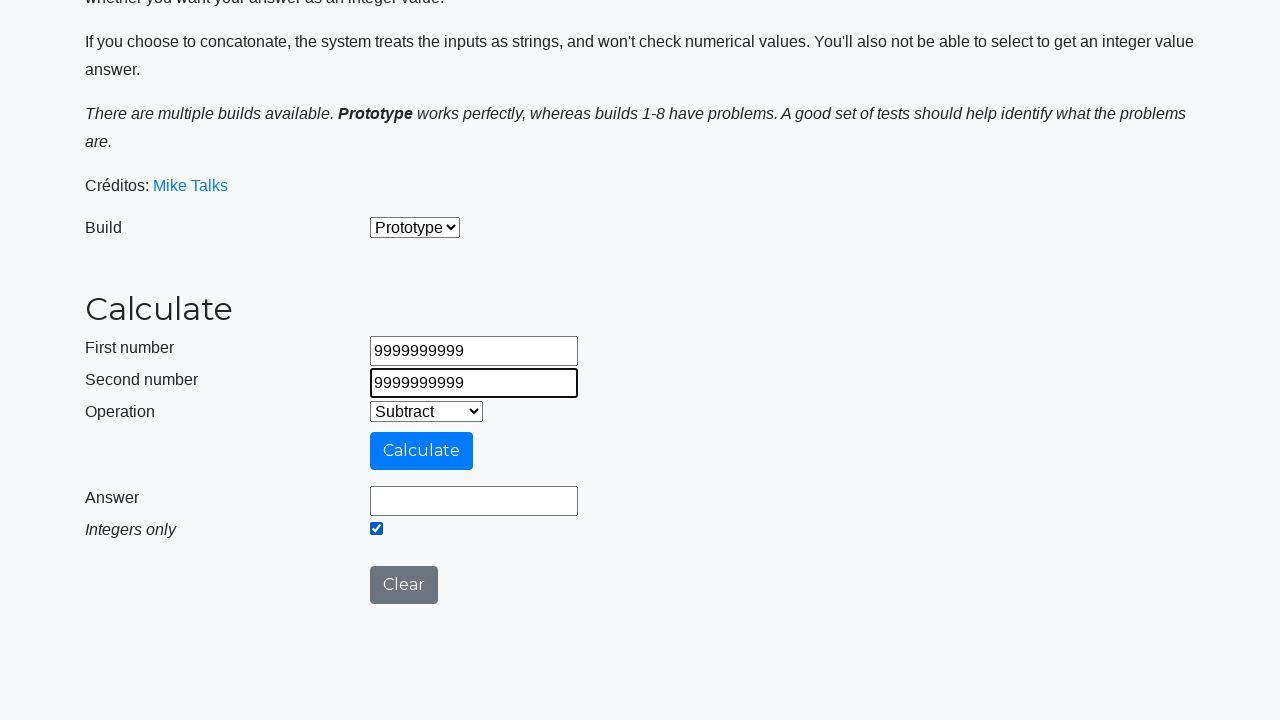

Clicked calculate button to perform subtraction at (422, 451) on #calculateButton
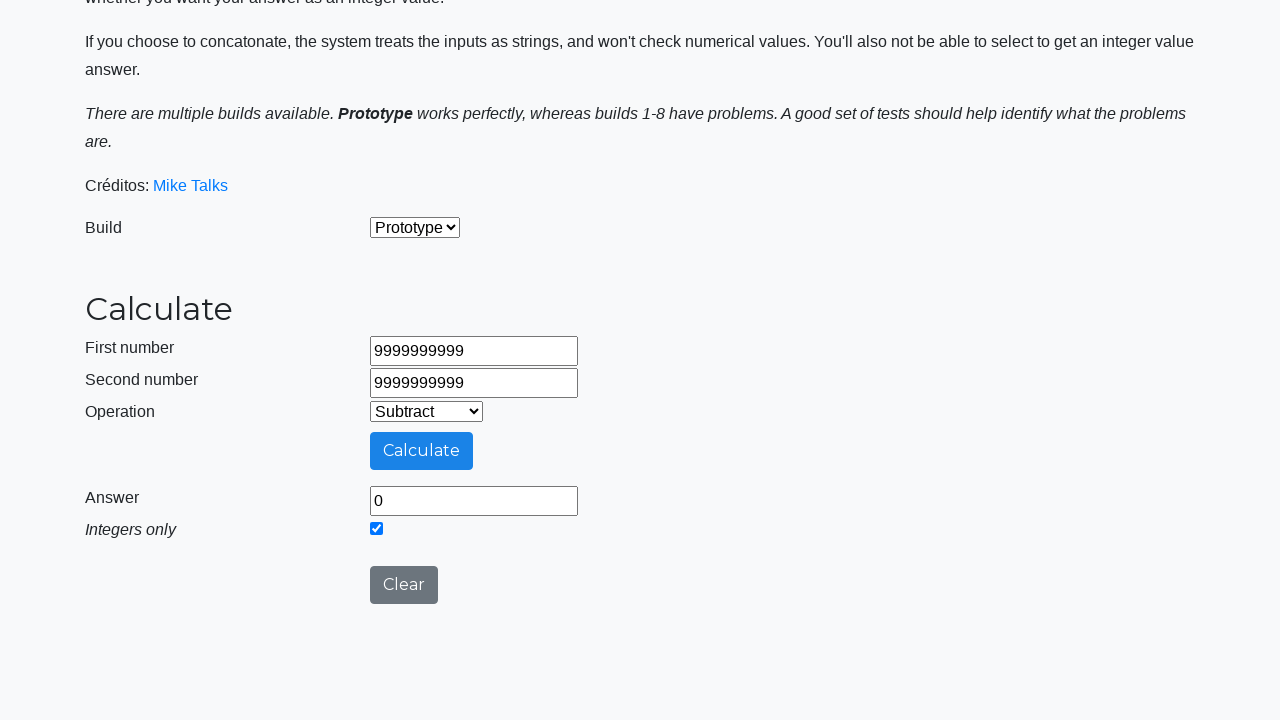

Result field loaded and is visible
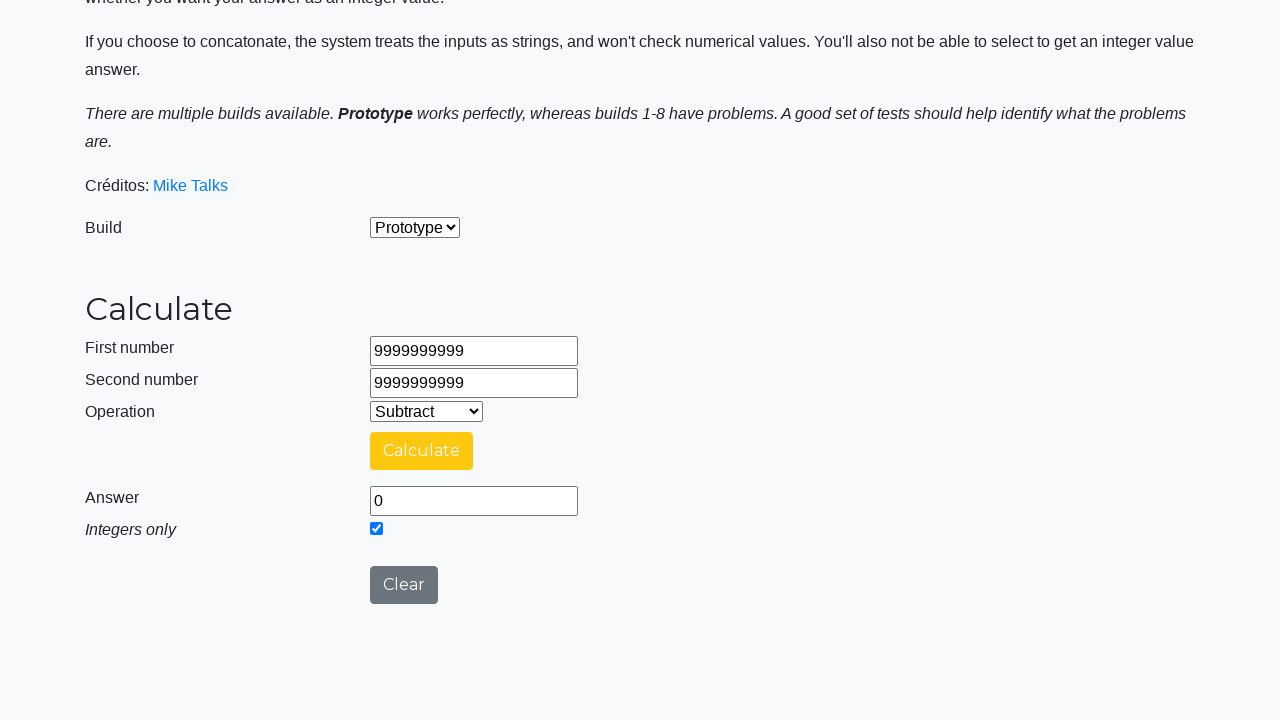

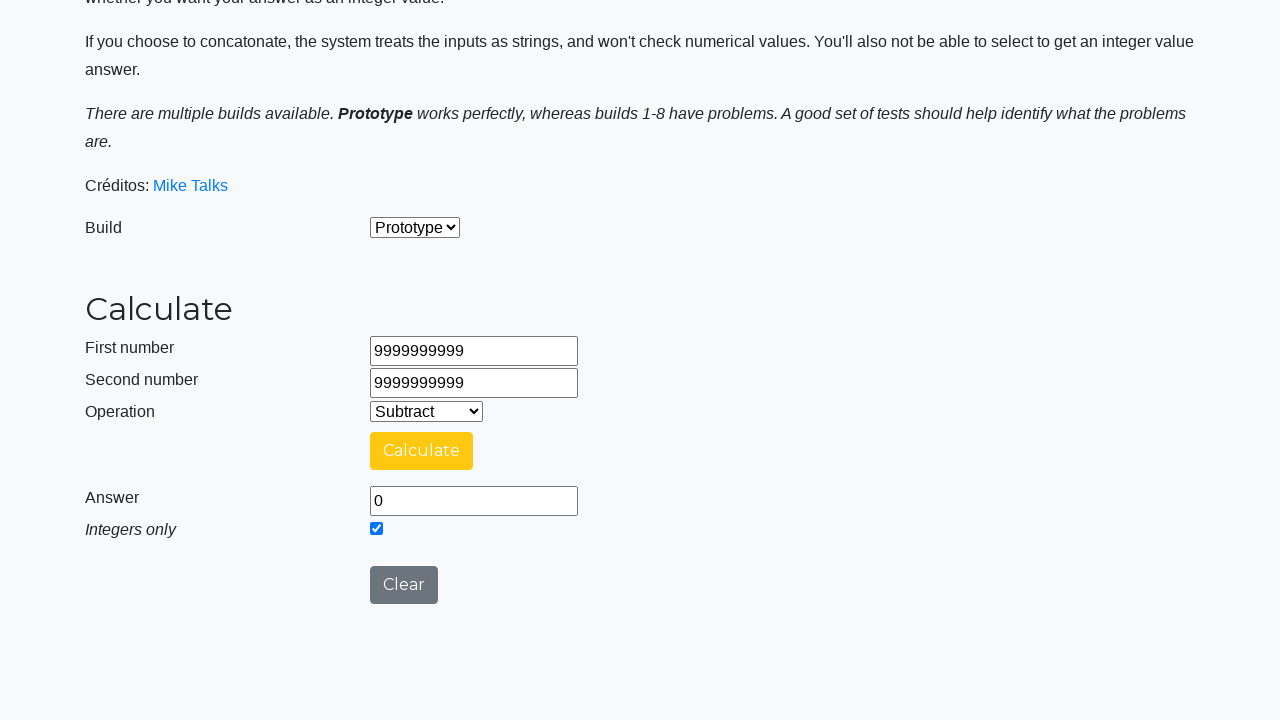